Tests clicking a button that triggers a JavaScript alert and then accepting/dismissing the alert dialog

Starting URL: https://testautomationpractice.blogspot.com

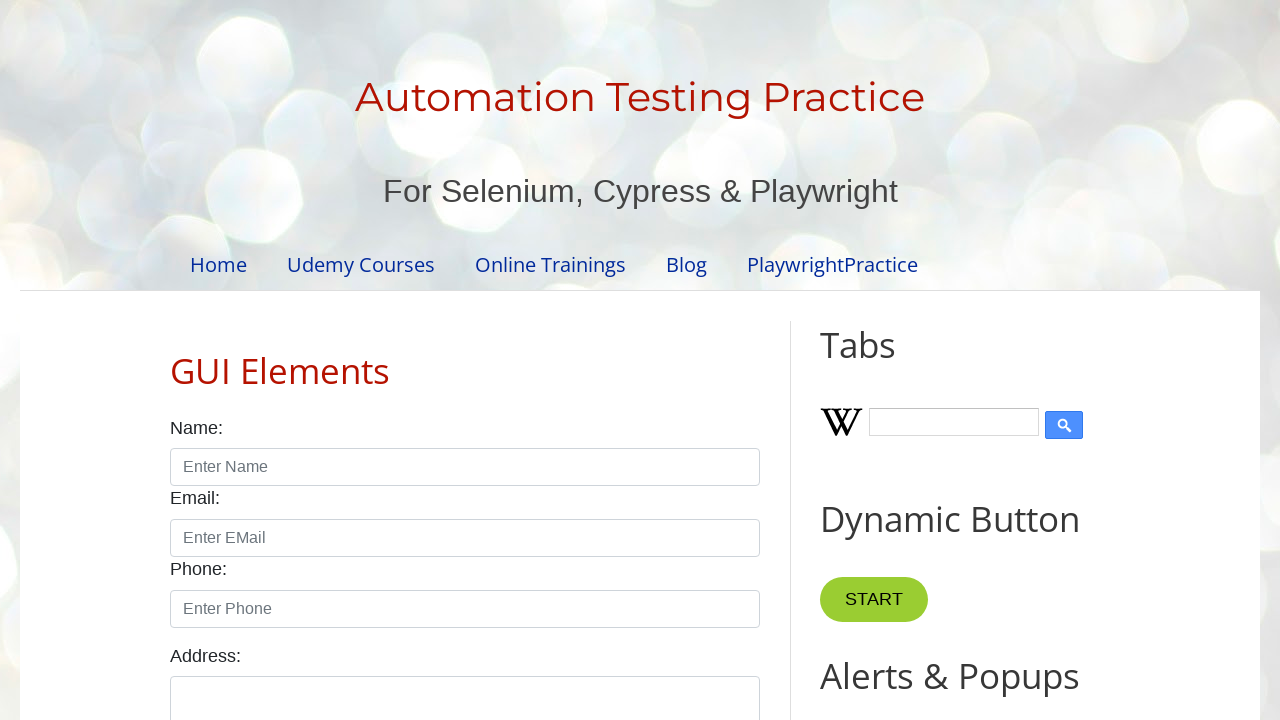

Clicked button that triggers JavaScript alert at (888, 361) on xpath=//*[@id="HTML9"]/div[1]/button
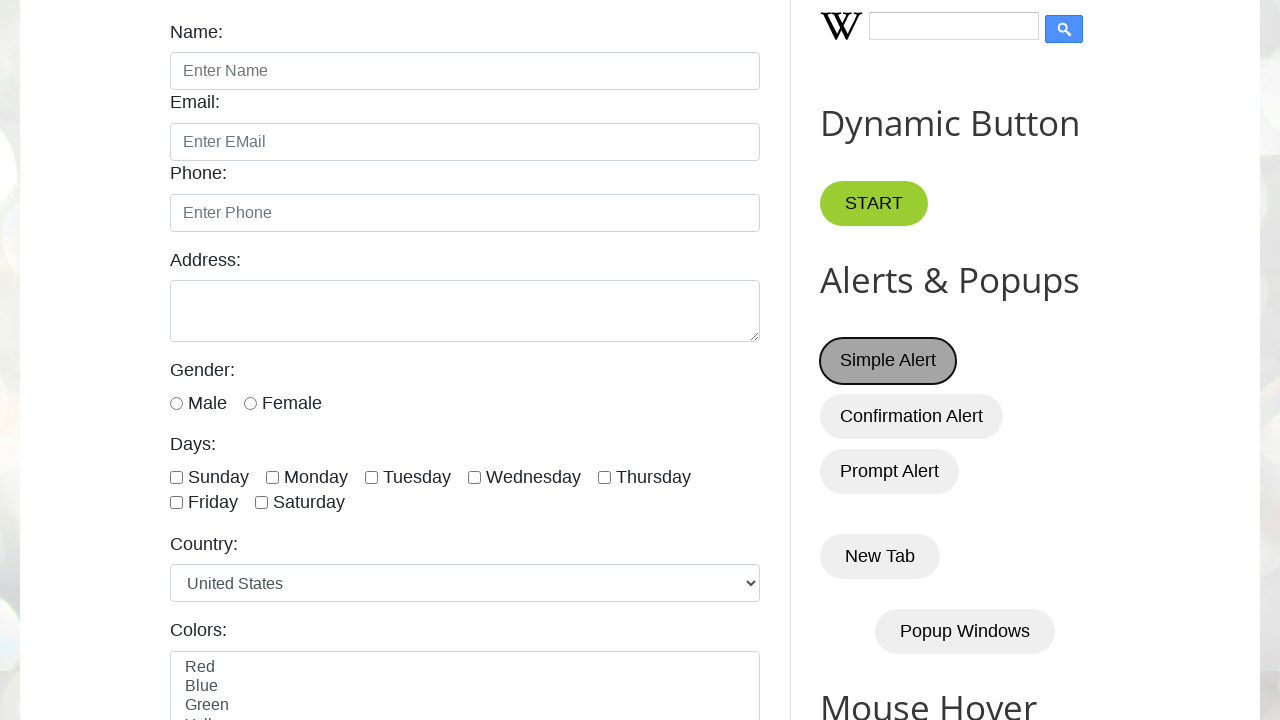

Registered dialog handler to accept alerts
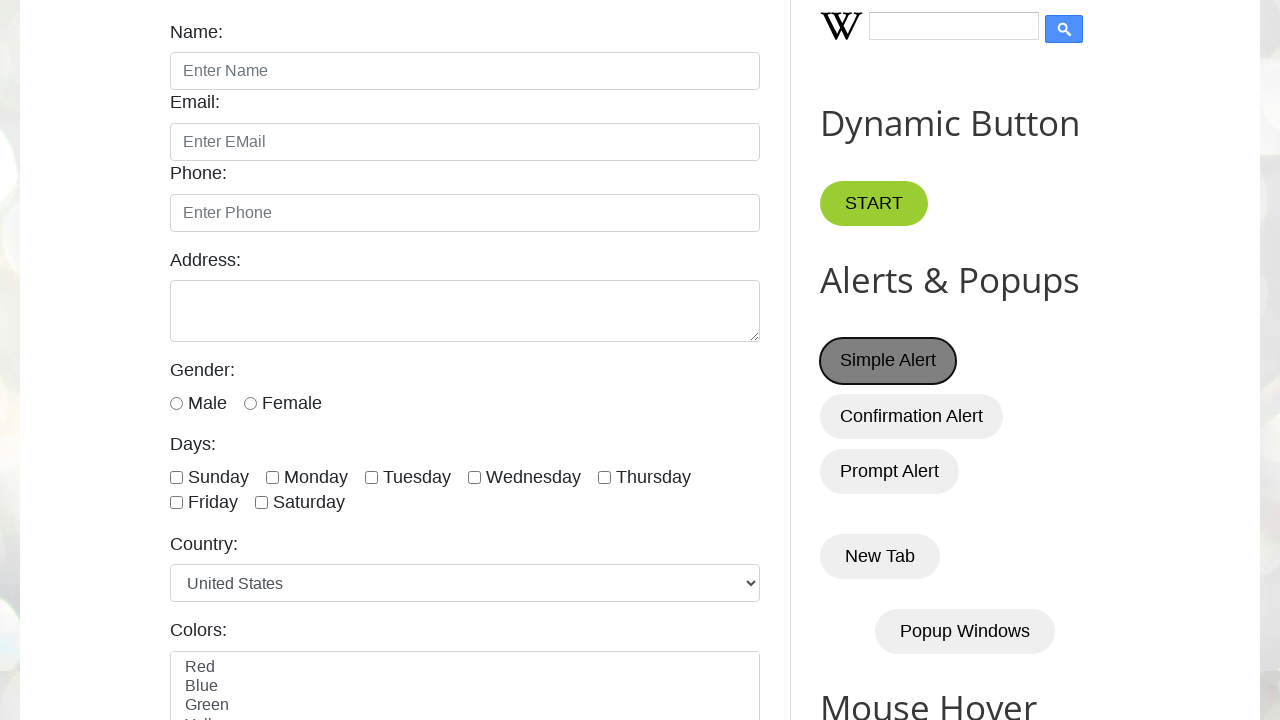

Waited 1000ms for alert dialog to appear
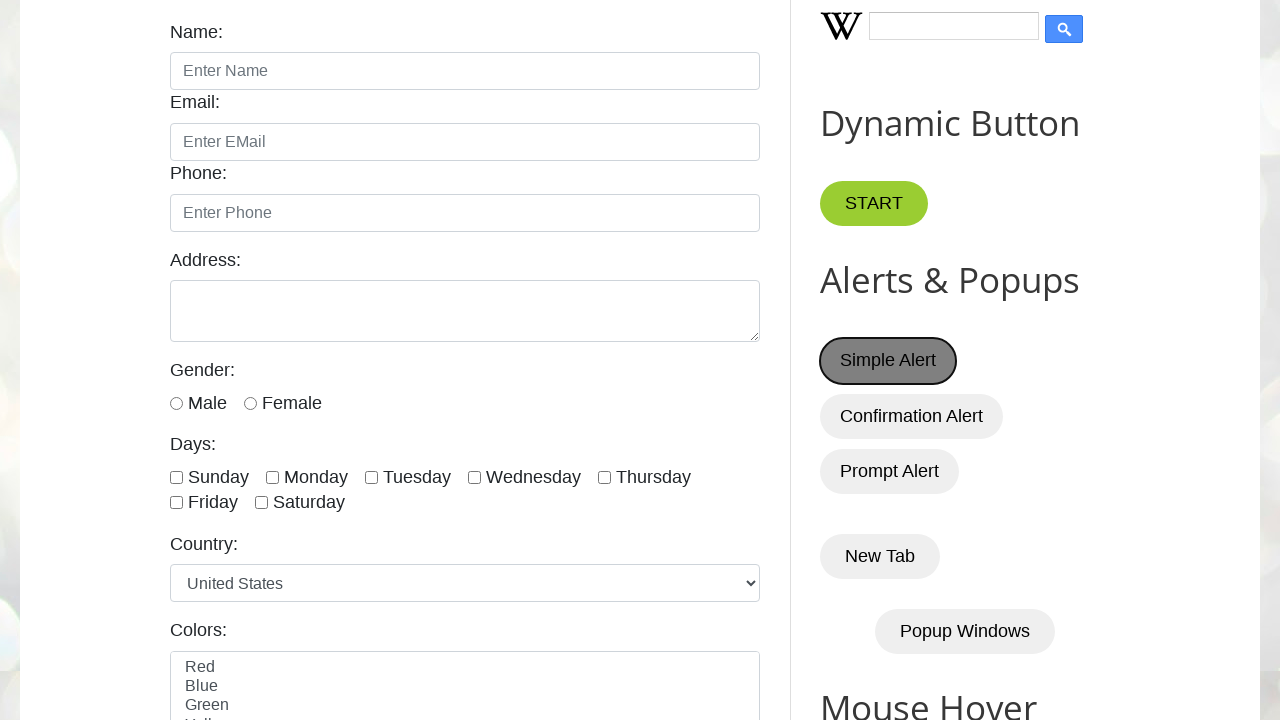

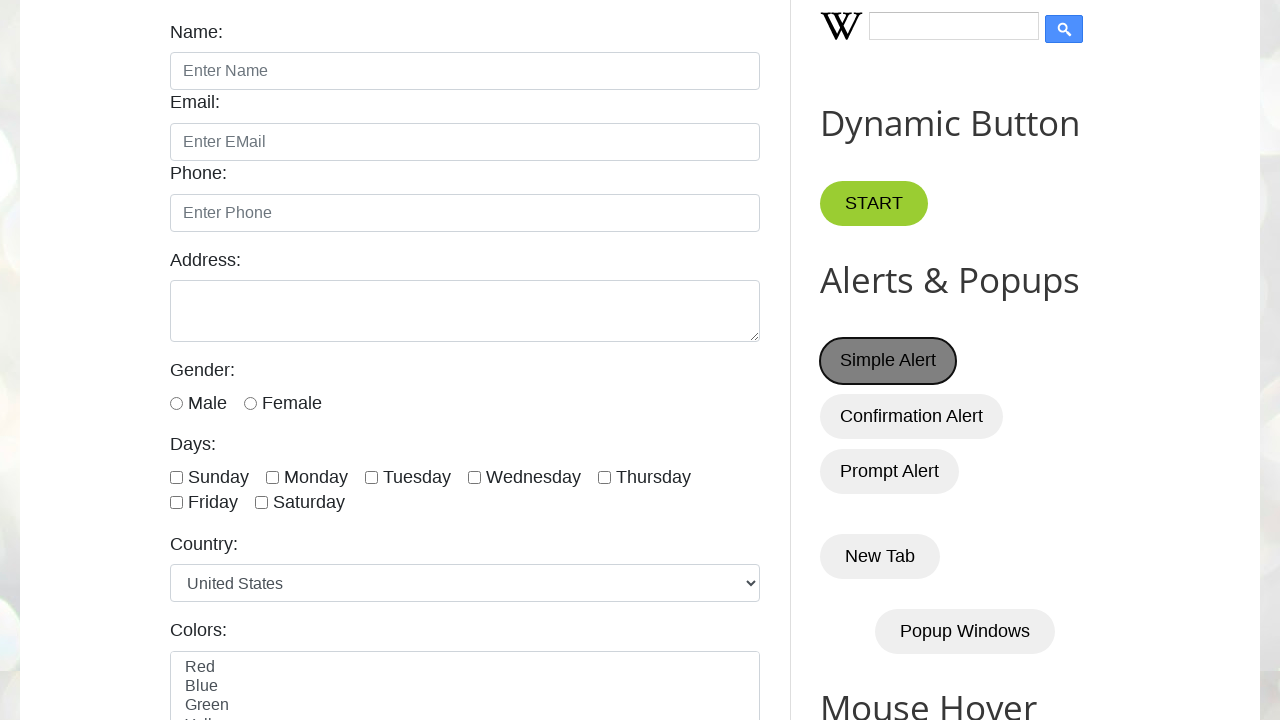